Tests dropdown select functionality by selecting options using three different methods: by index, by value, and by visible text from a select element.

Starting URL: http://sahitest.com/demo/selectTest.htm

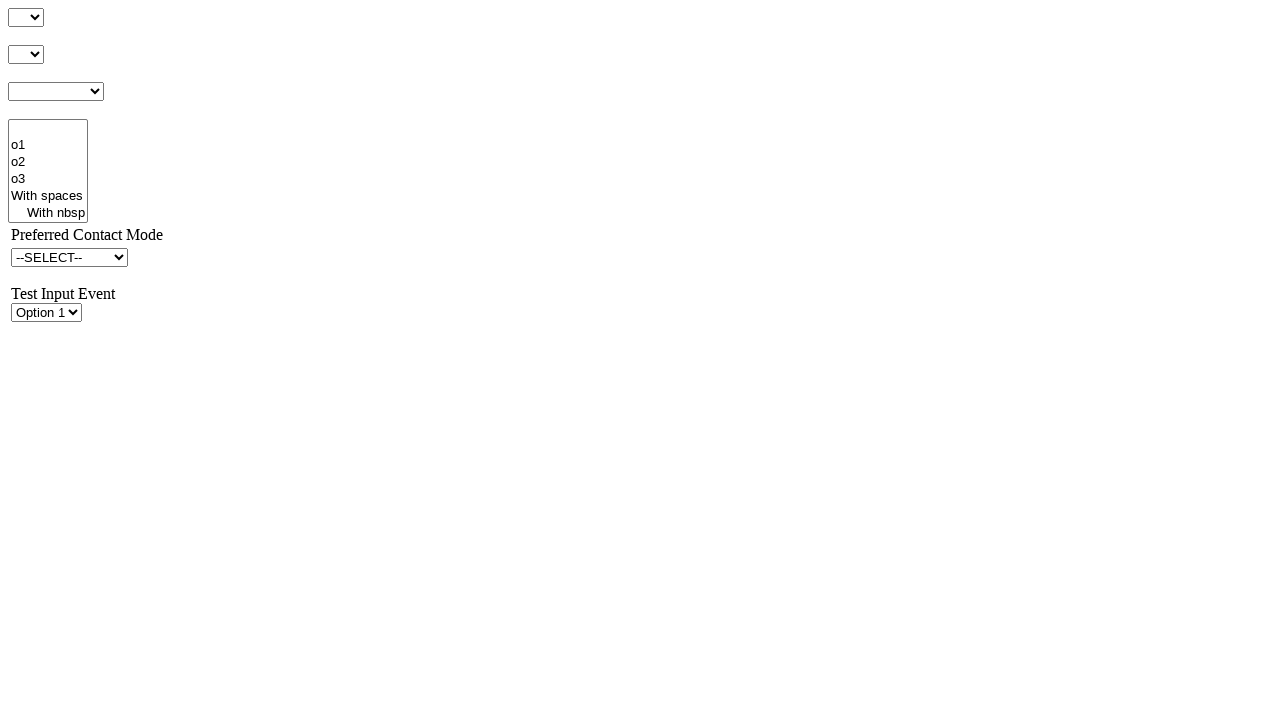

Selected option at index 2 (third option) from dropdown #s1 on #s1
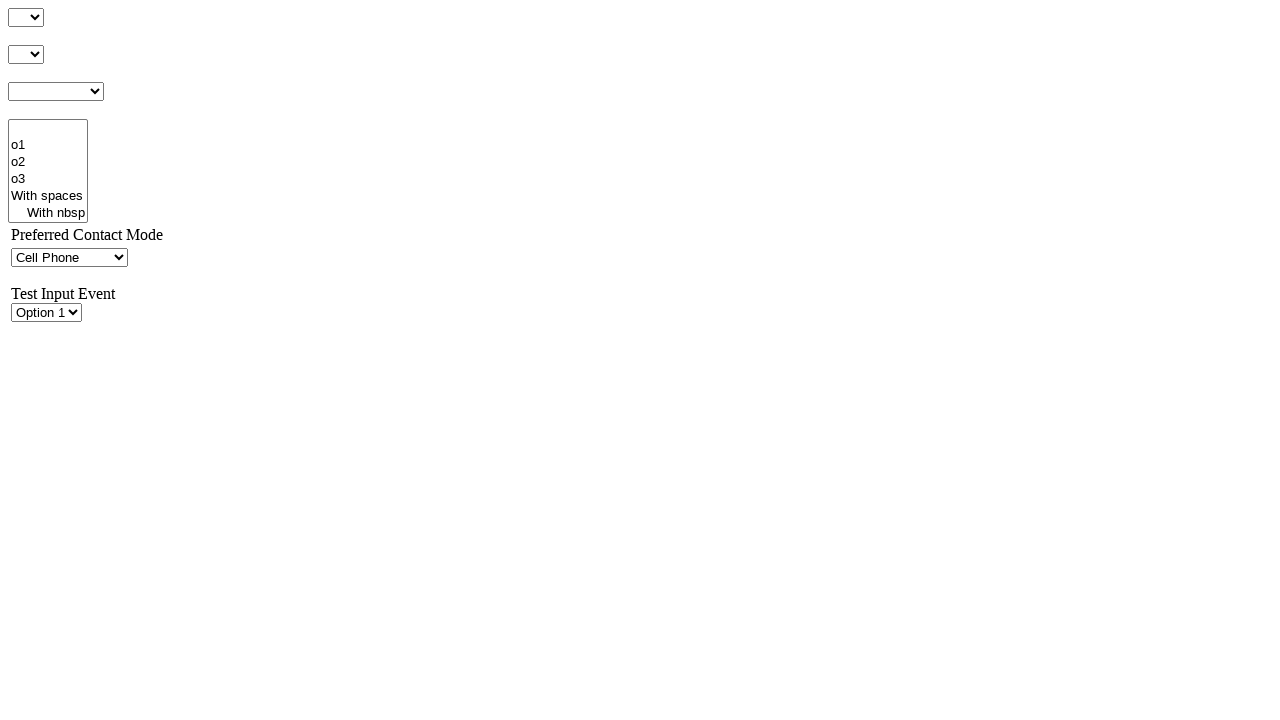

Waited 1000ms to observe the selection by index
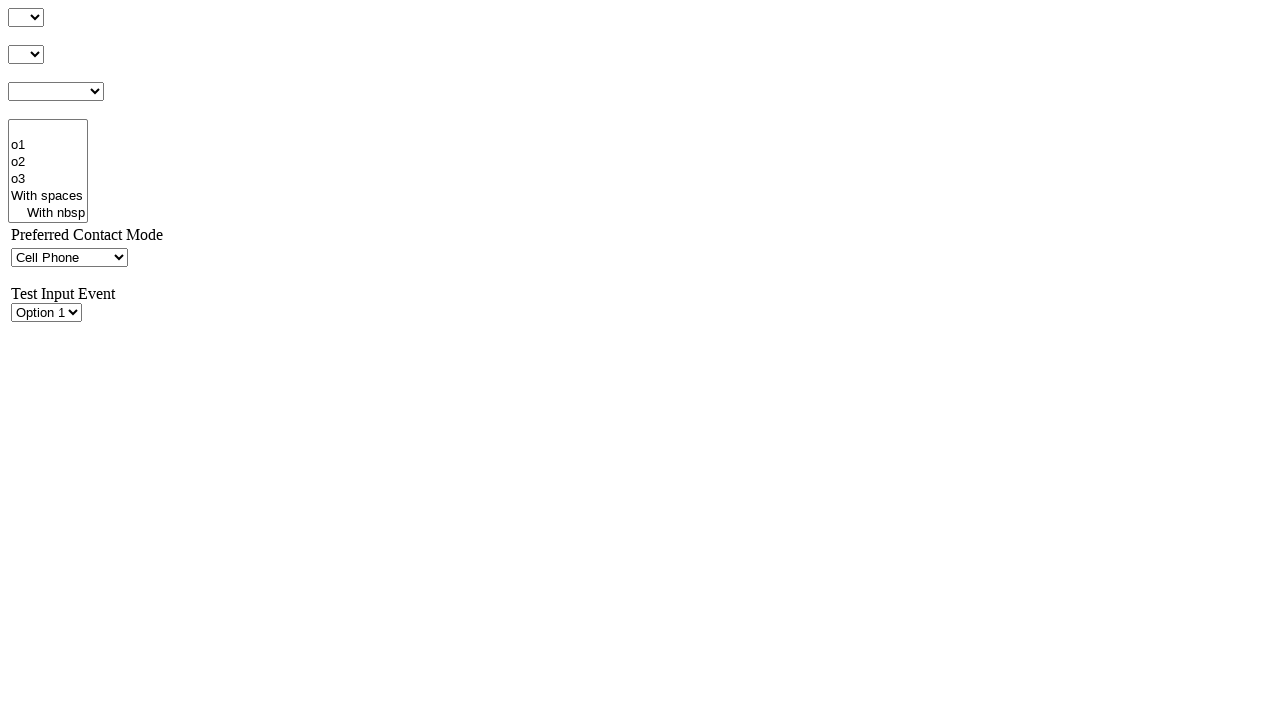

Selected option with value '51' from dropdown #s1 on #s1
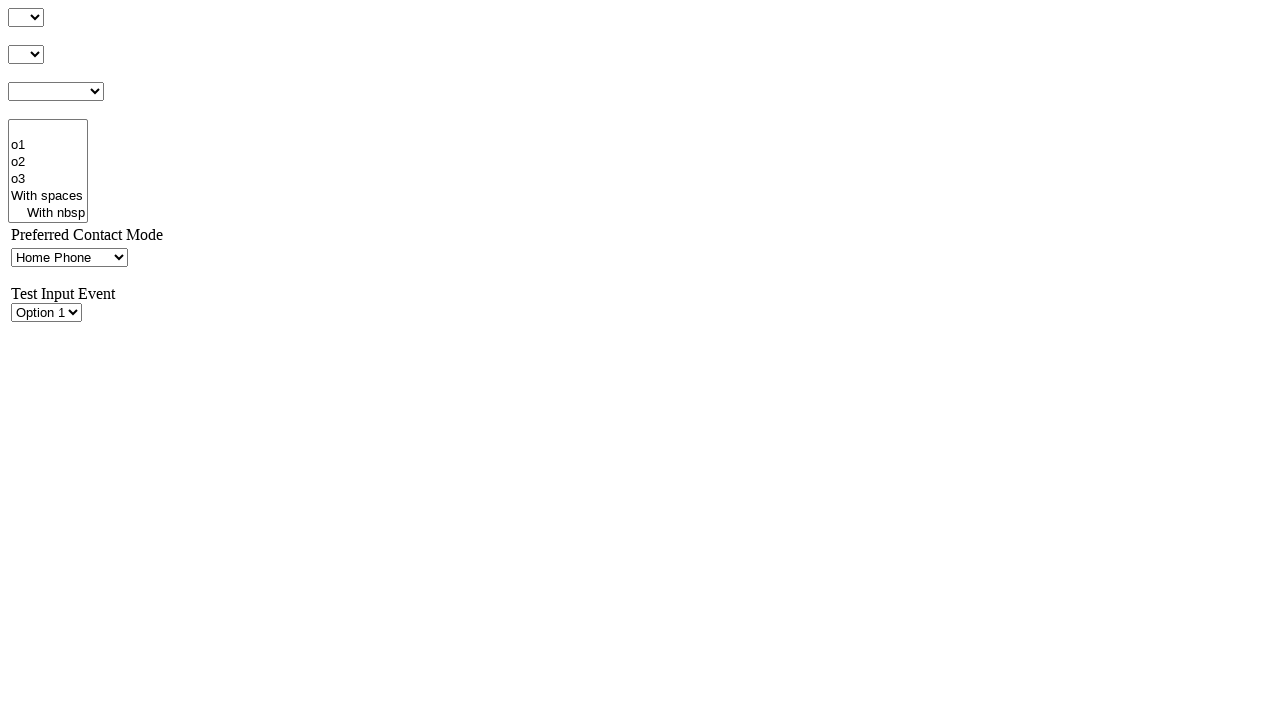

Waited 1000ms to observe the selection by value
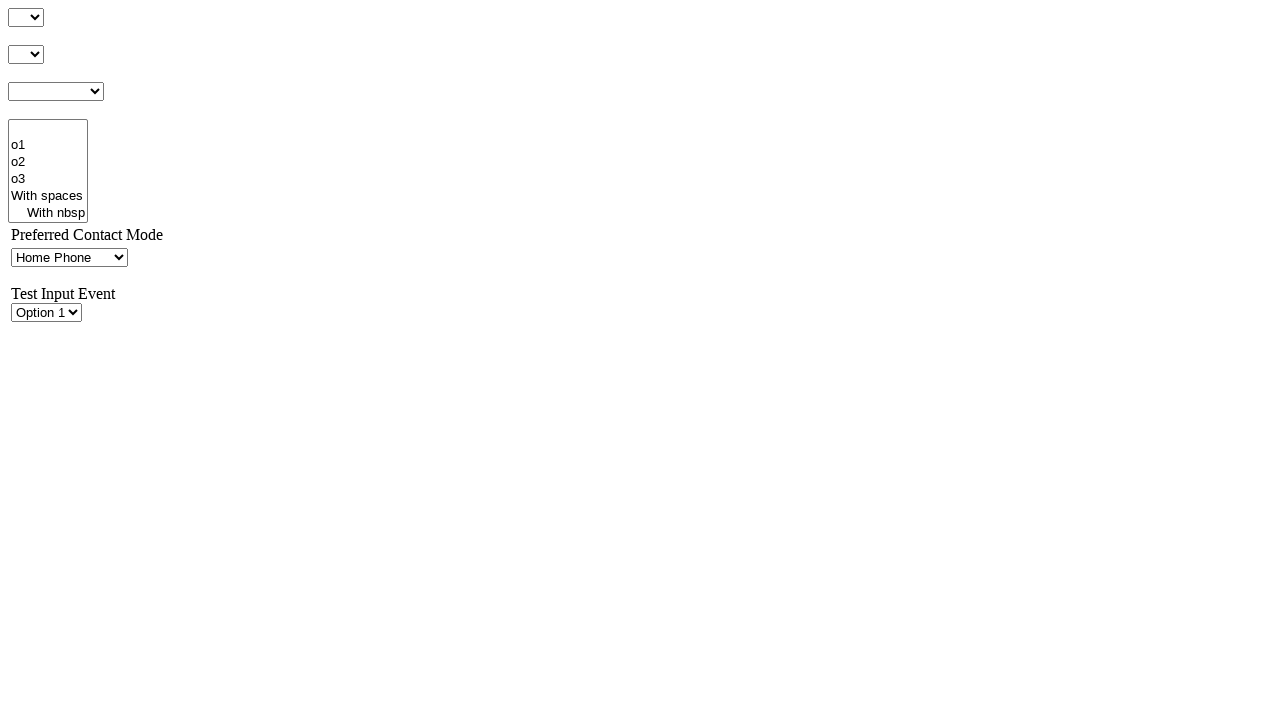

Selected option with visible text 'Fax' from dropdown #s1 on #s1
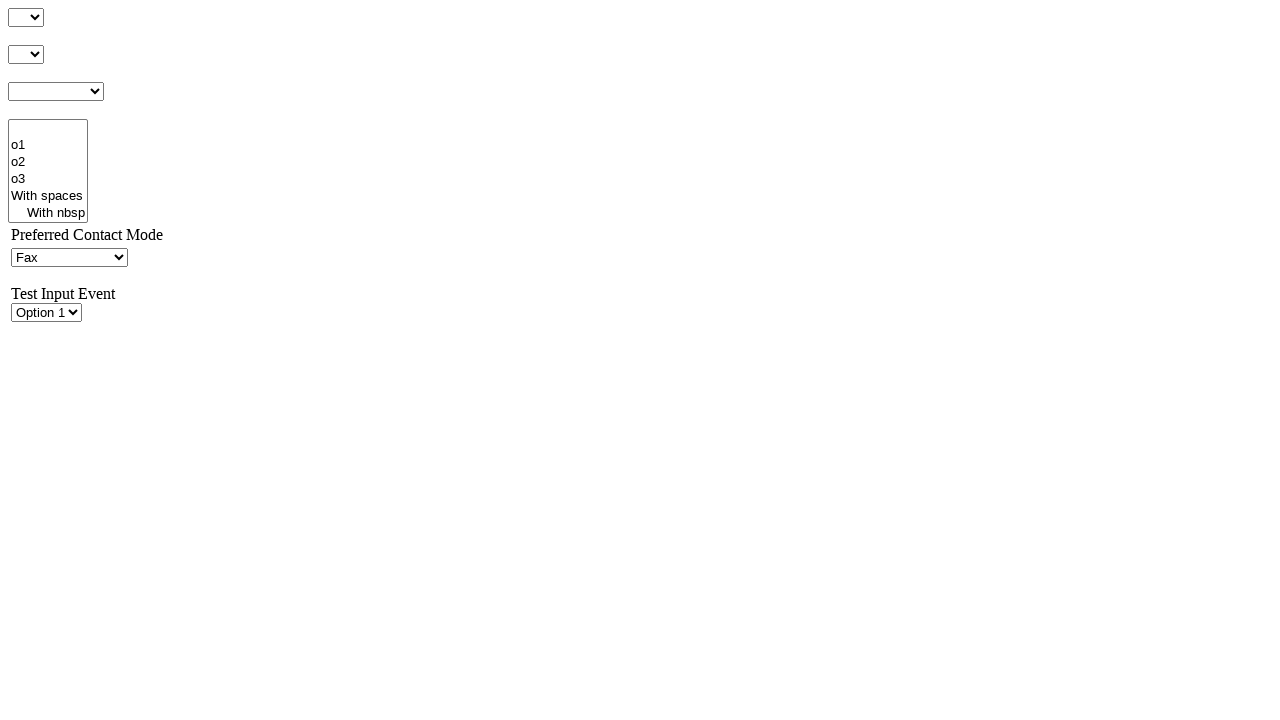

Waited 1000ms for the selection by label to be applied
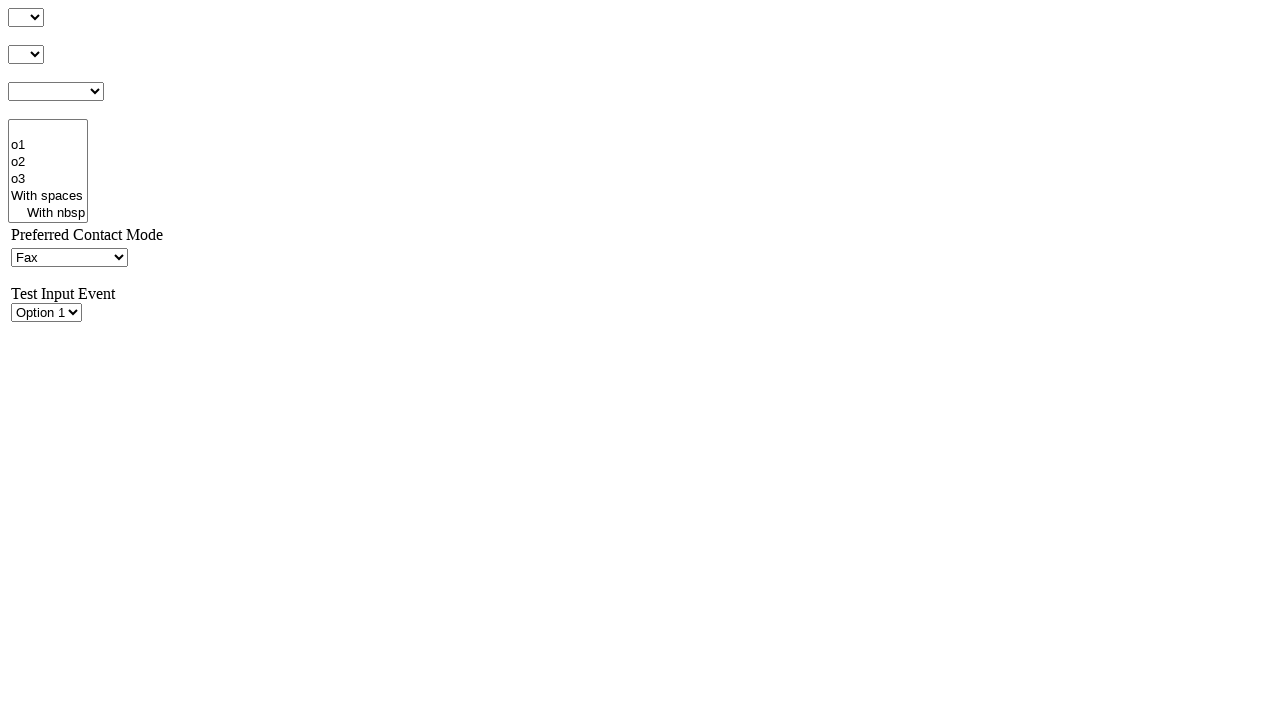

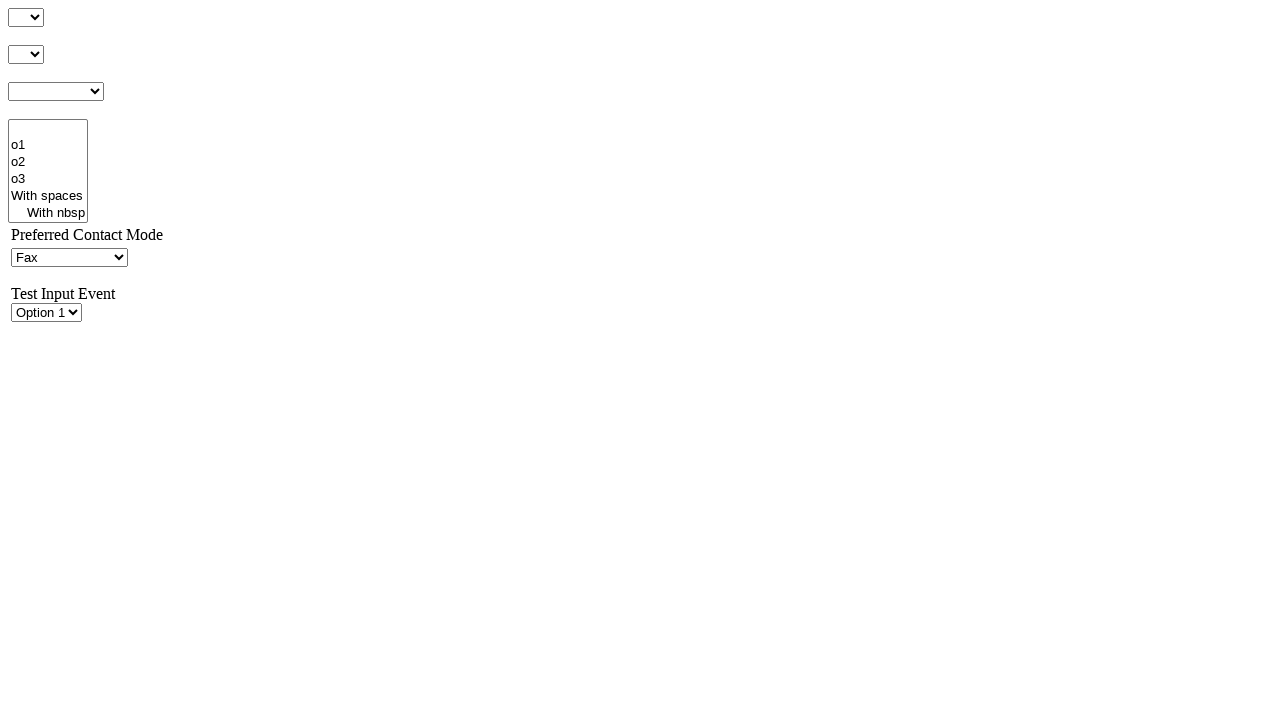